Tests context menu (right-click) functionality on a designated area, verifies the alert message, accepts the alert, then clicks a link that opens a new window and verifies content on the new page.

Starting URL: https://the-internet.herokuapp.com/context_menu

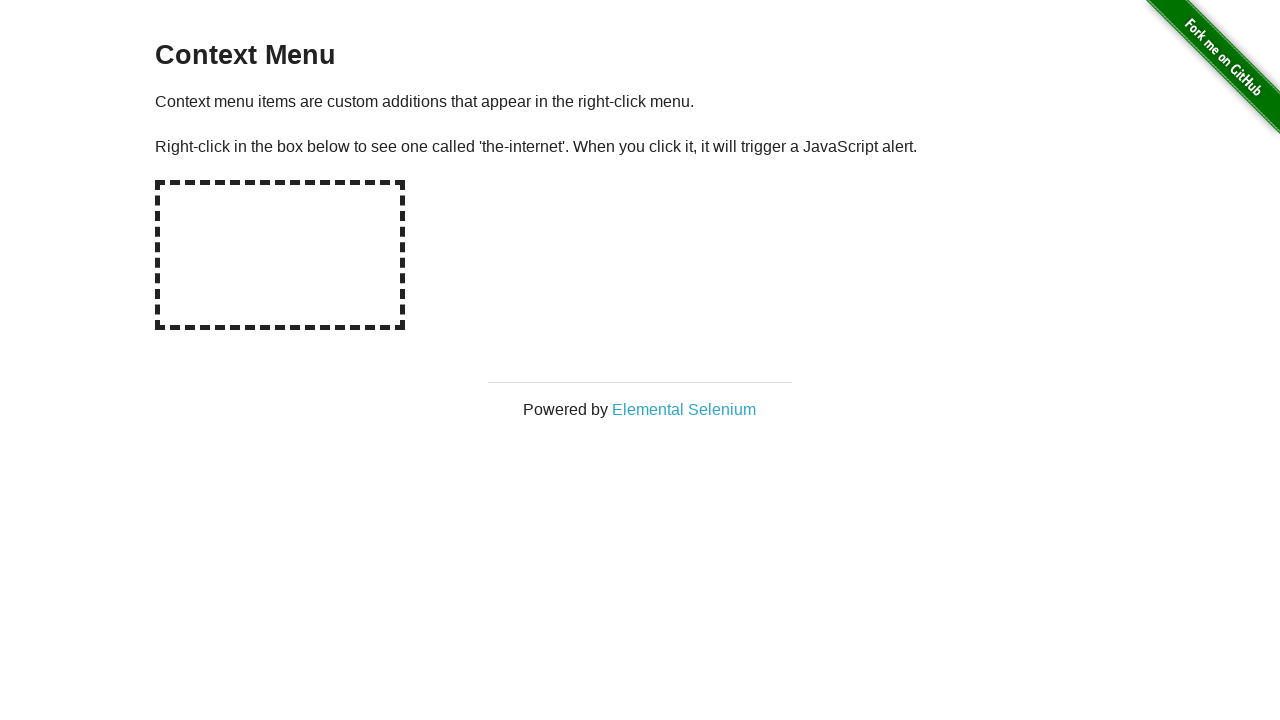

Right-clicked on the hot-spot area to trigger context menu at (280, 255) on #hot-spot
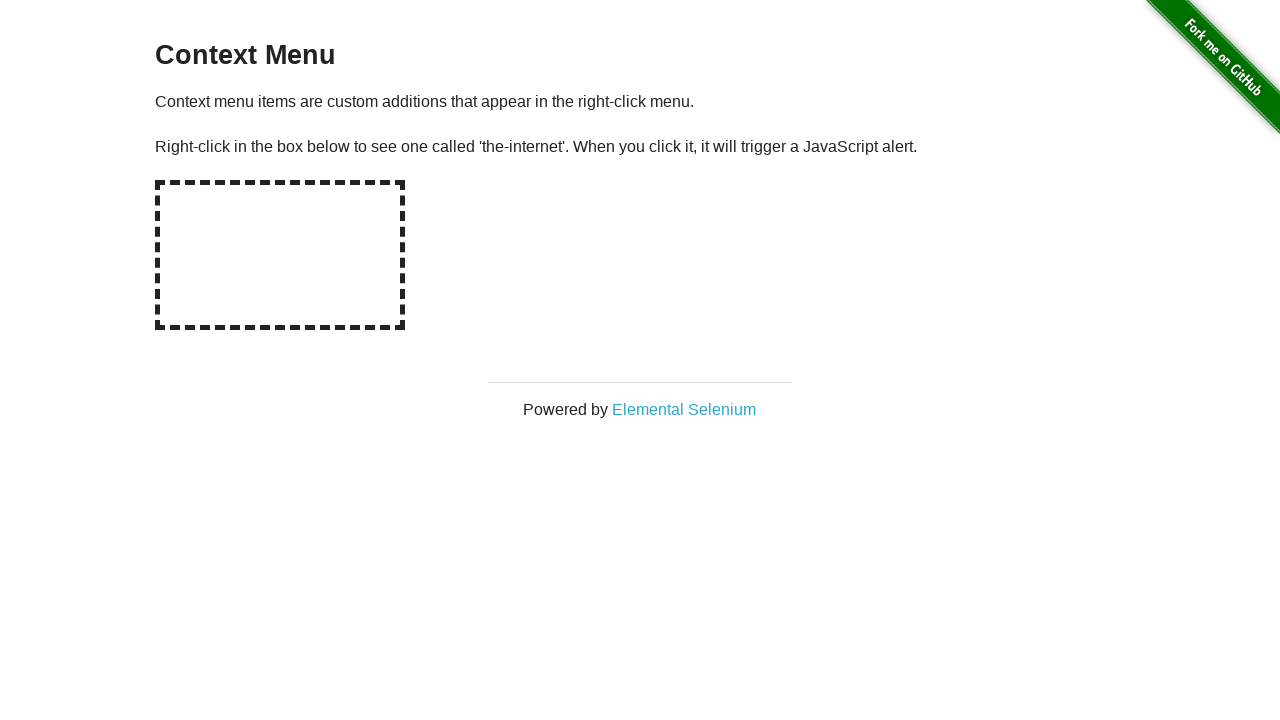

Set up dialog handler to capture alert message
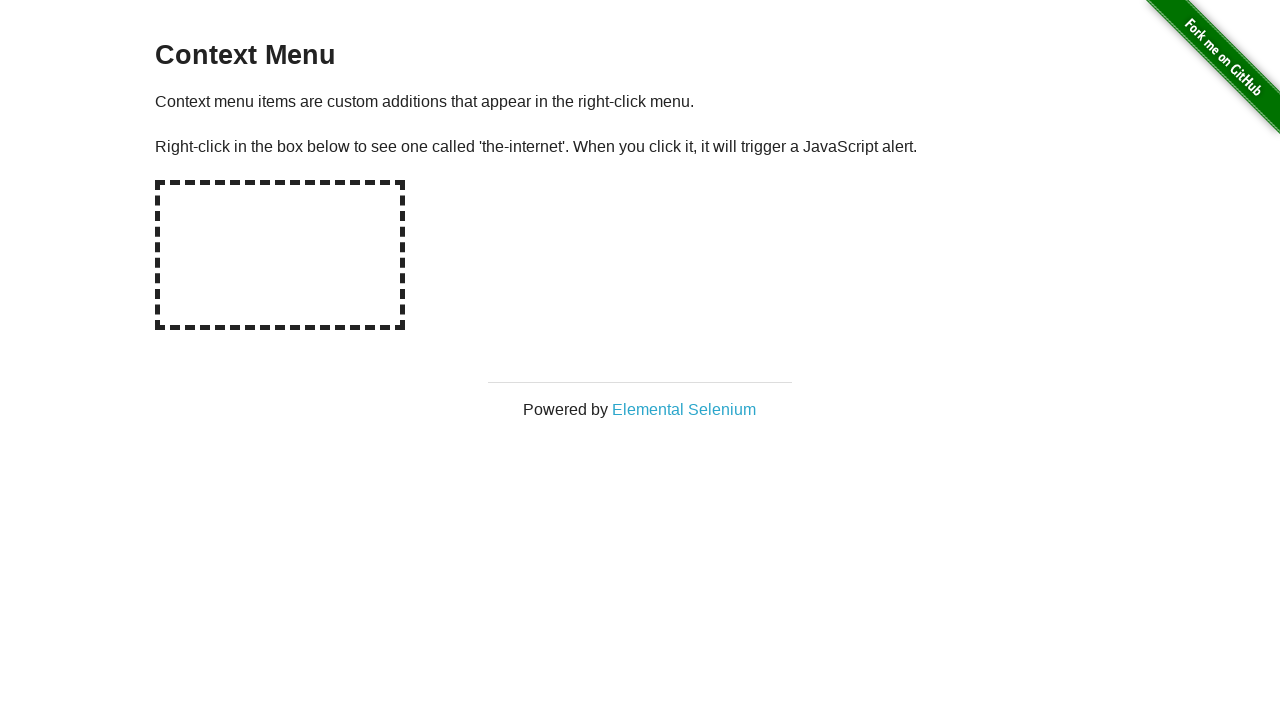

Right-clicked on hot-spot area again to trigger alert dialog at (280, 255) on #hot-spot
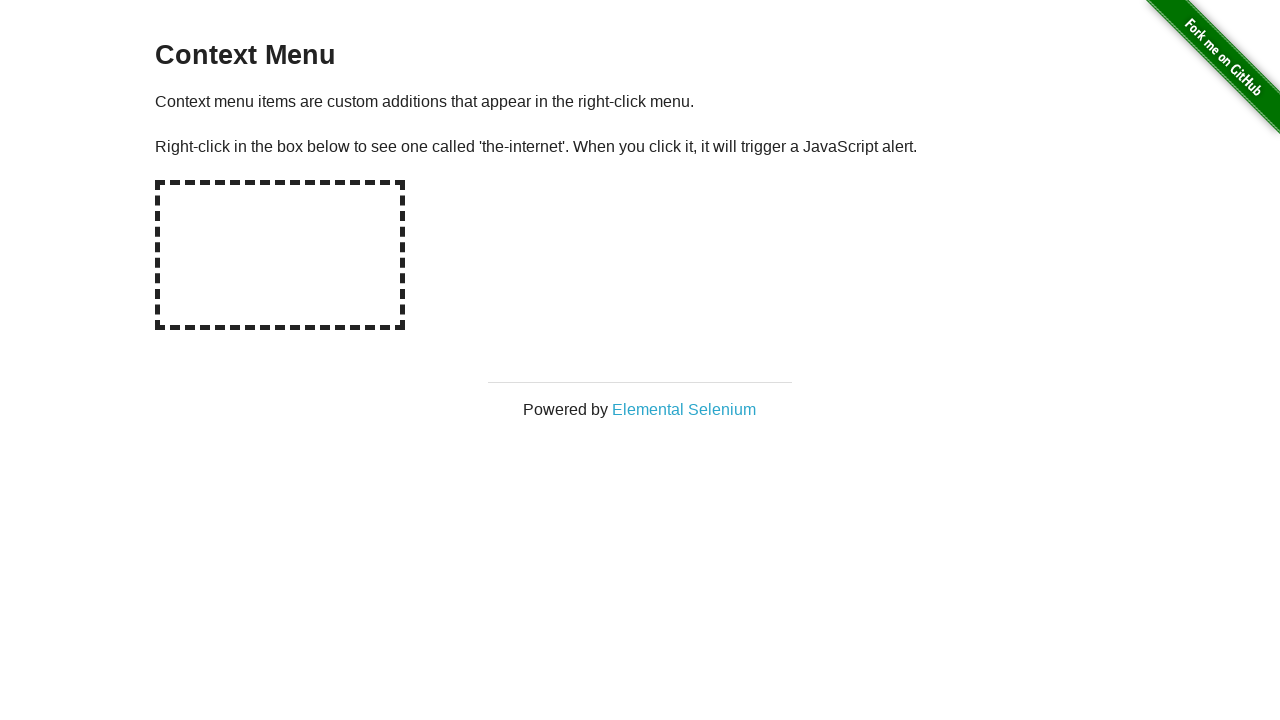

Waited for dialog to be processed and accepted
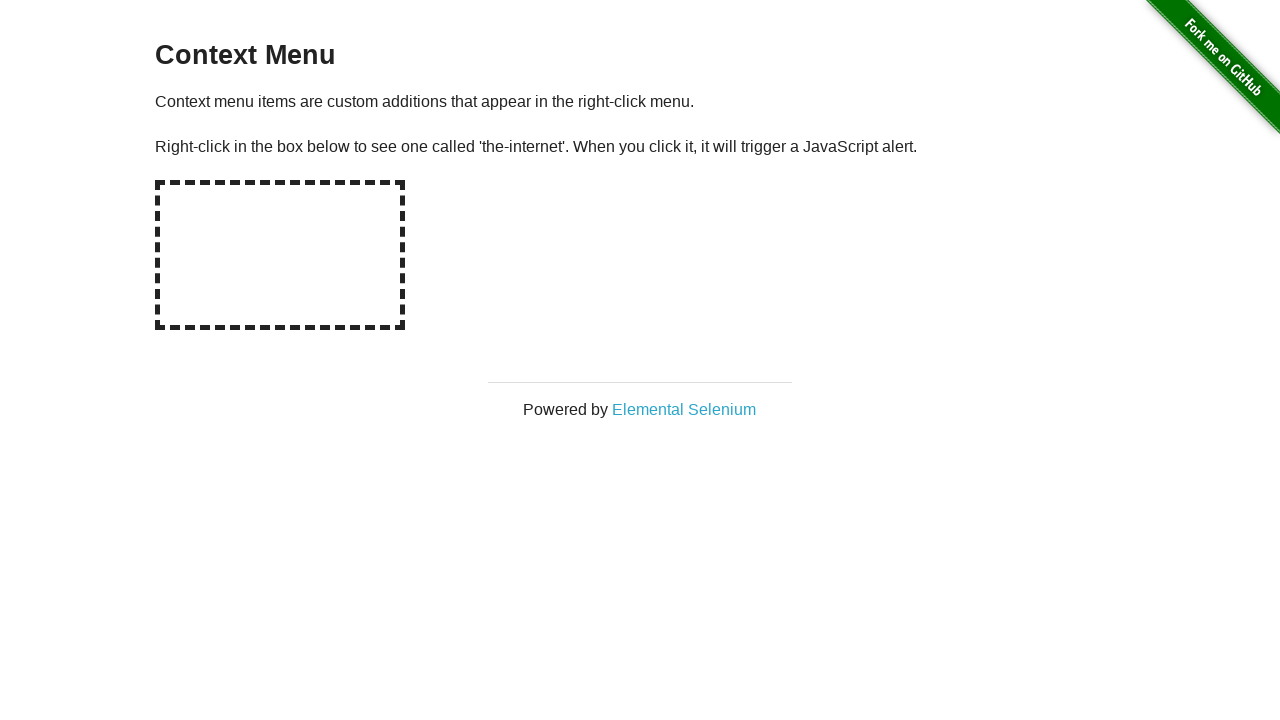

Verified alert message text is correct: 'You selected a context menu'
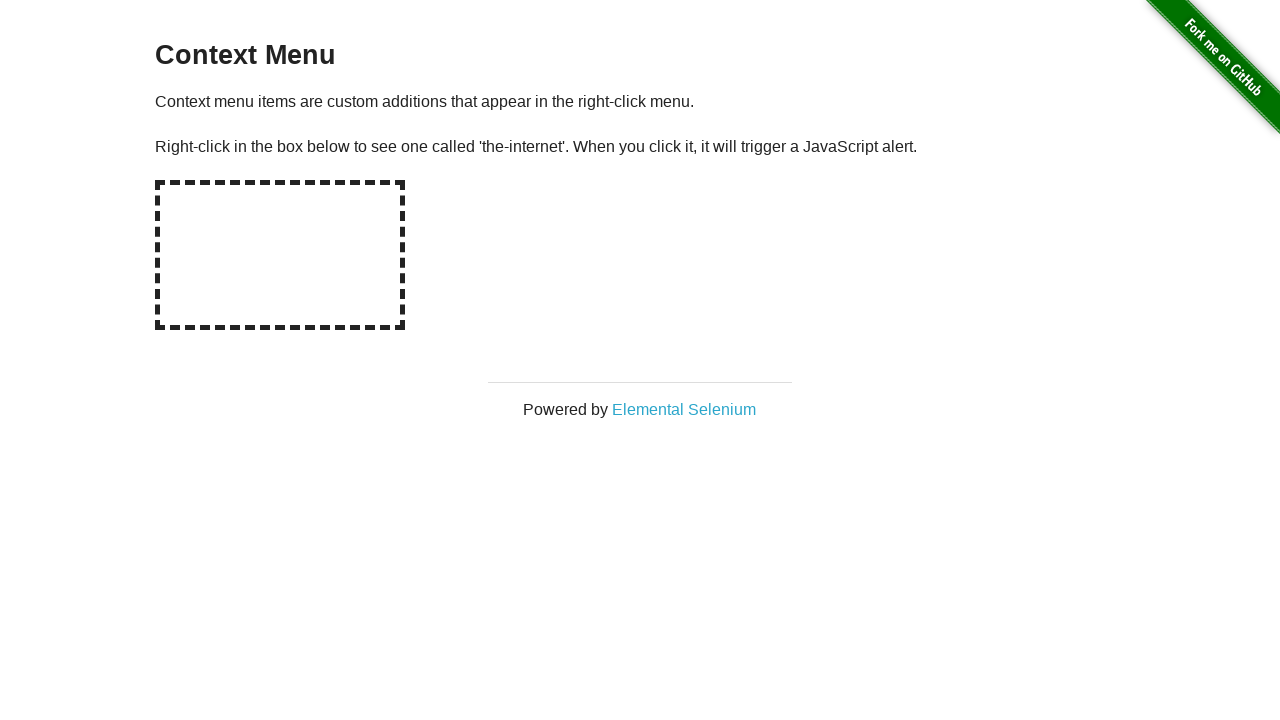

Clicked on Elemental Selenium link to open new page at (684, 409) on xpath=//*[text()='Elemental Selenium']
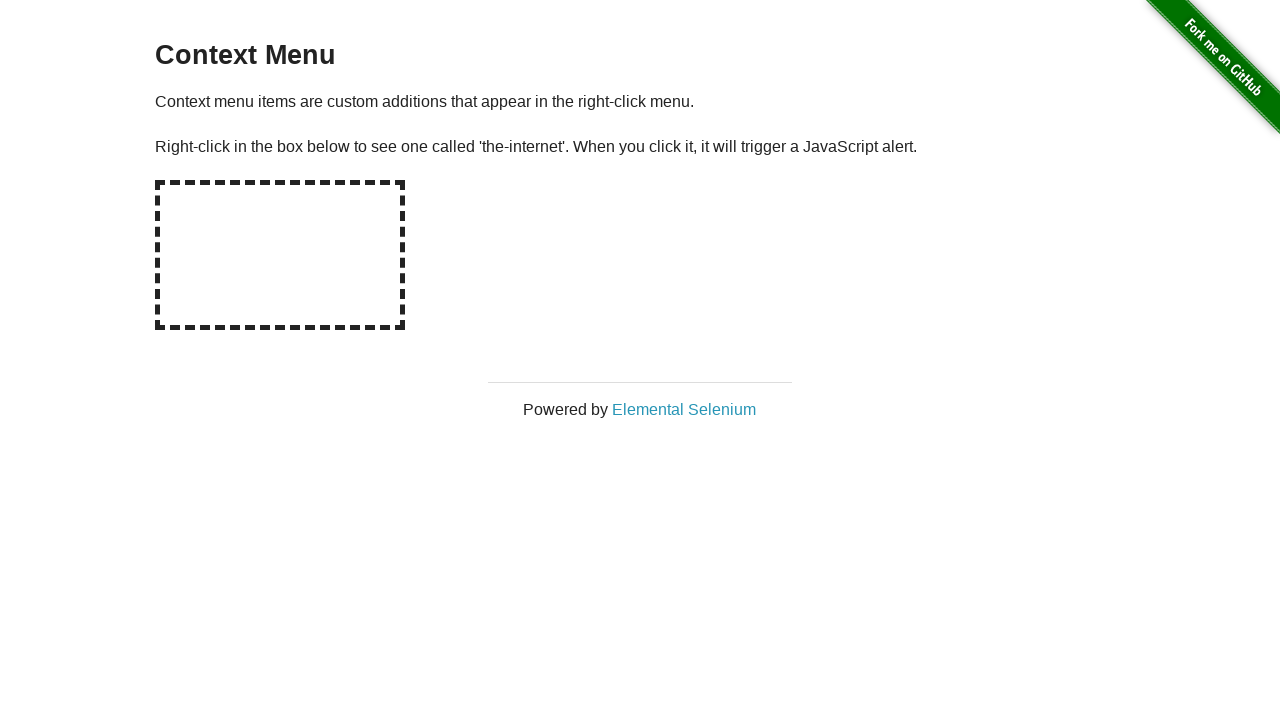

New page loaded and ready
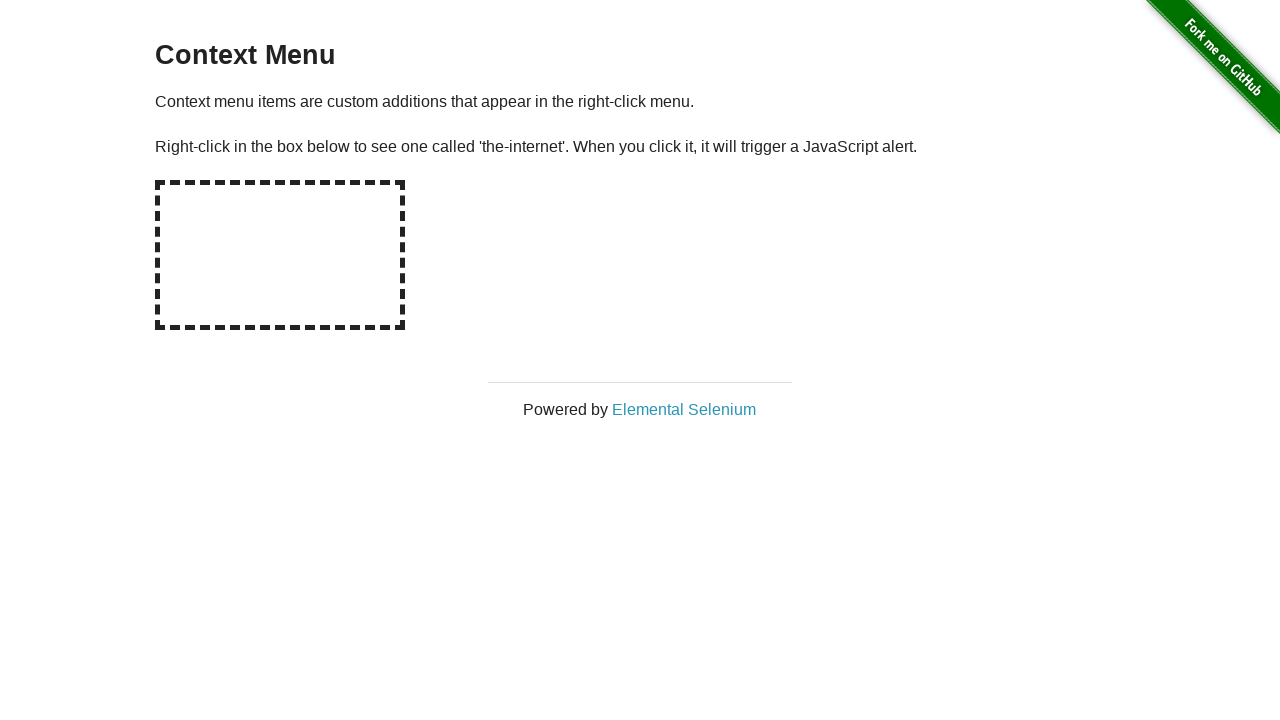

Verified h1 element is visible on the new page
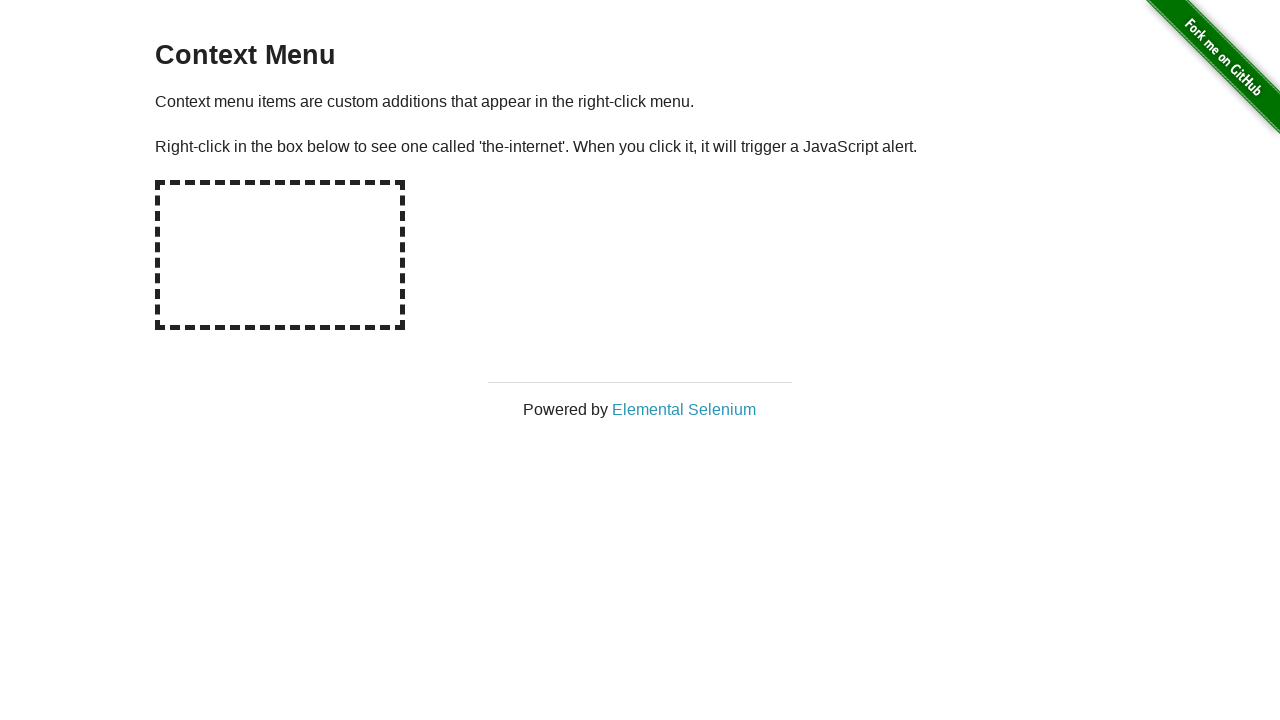

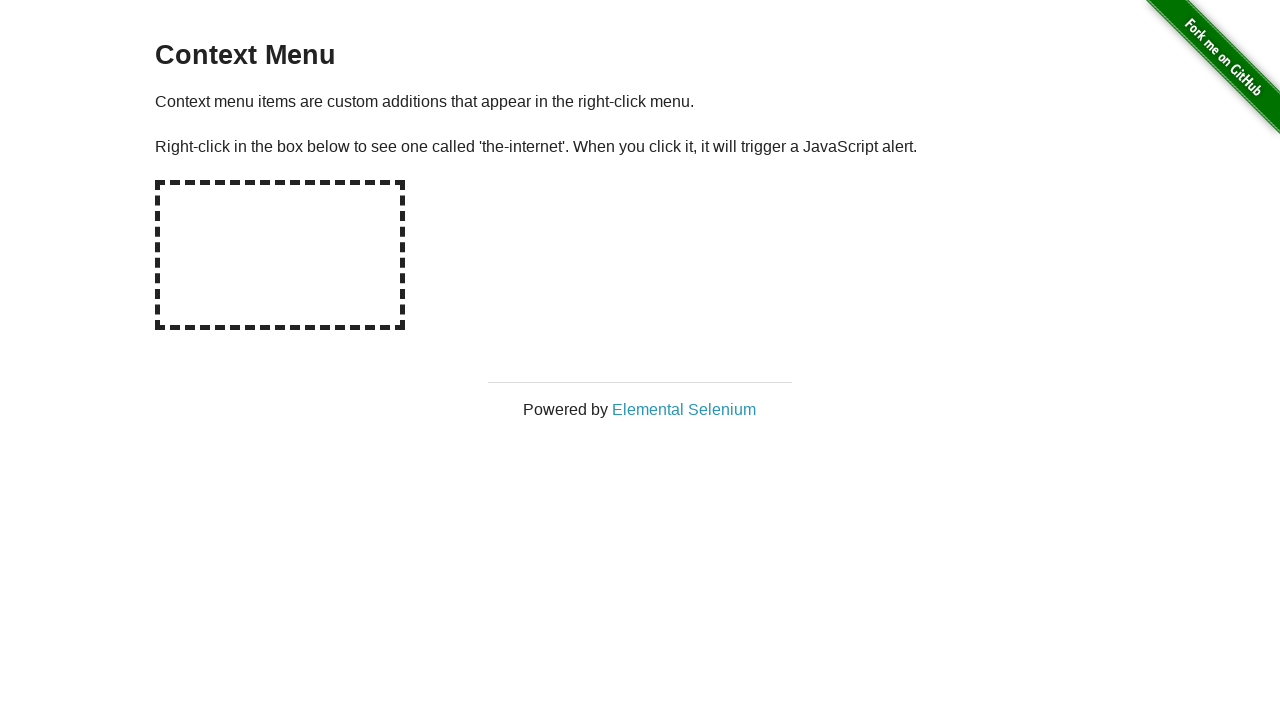